Navigates to a Vietnamese news real estate section, scrolls down to load all content, then clicks on the first article link to view its detail page.

Starting URL: https://tienphong.vn/dia-oc/

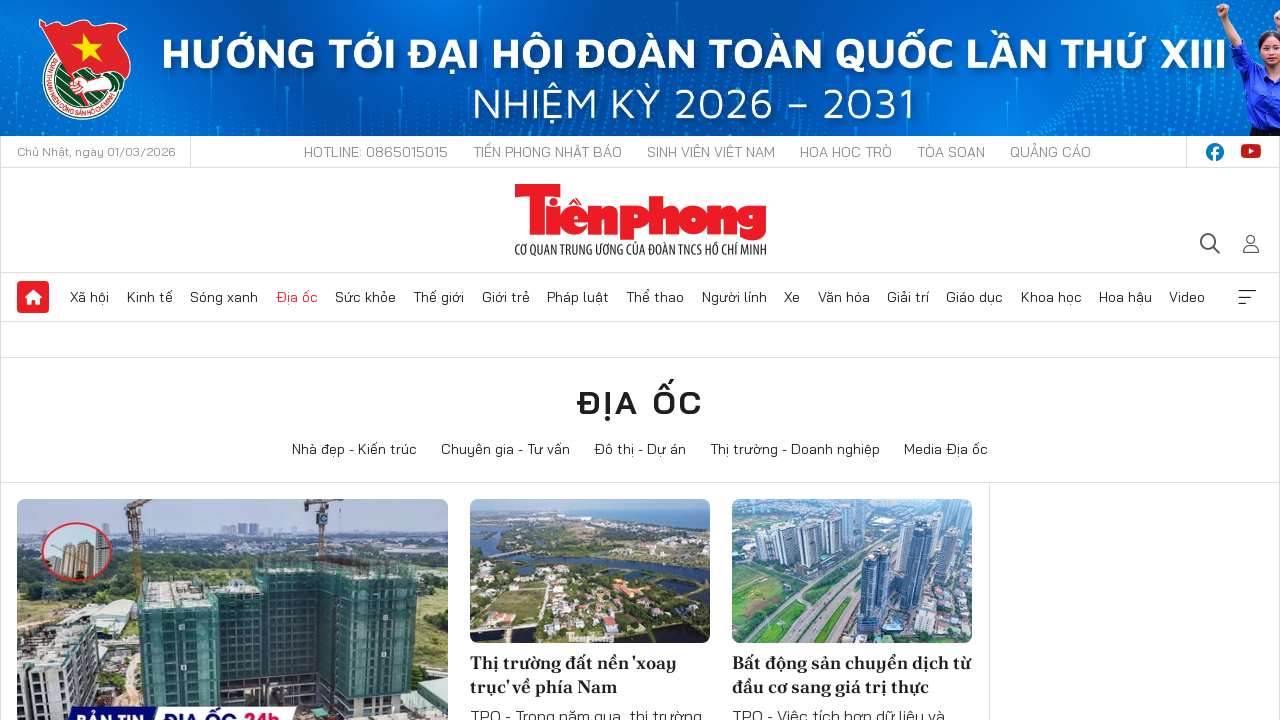

Navigated to Vietnamese news real estate section
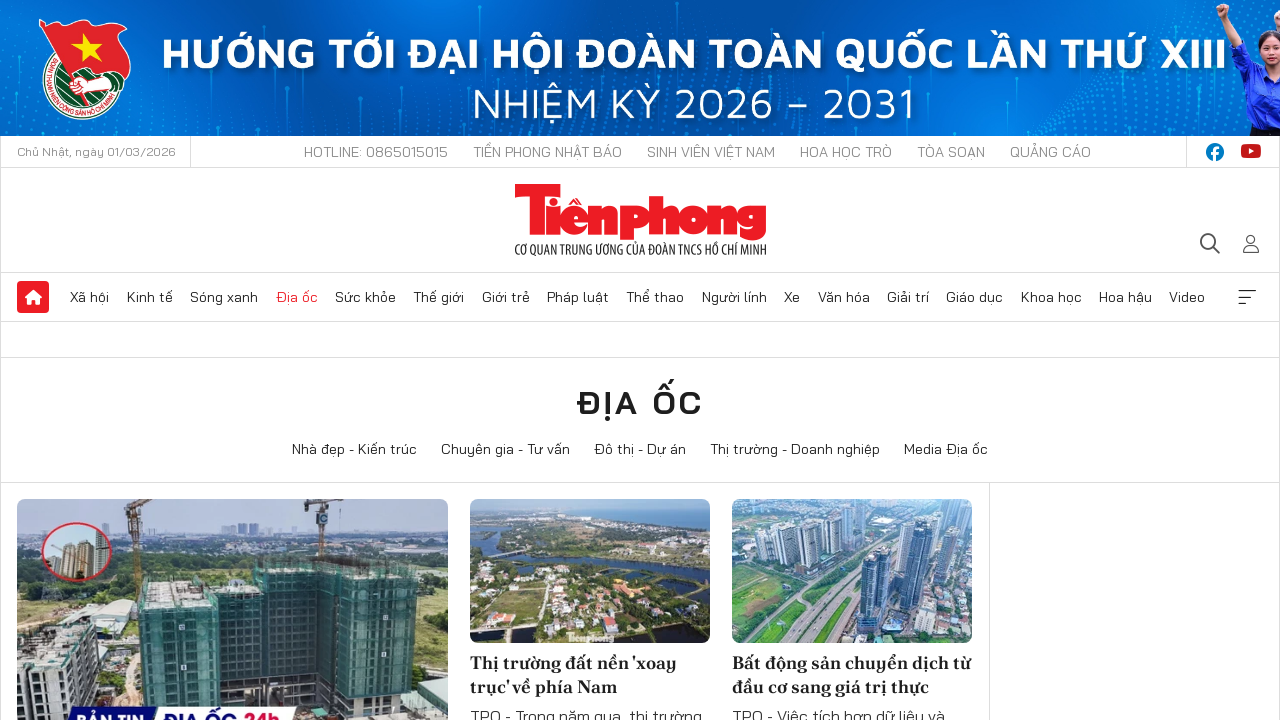

Evaluated initial page scroll height
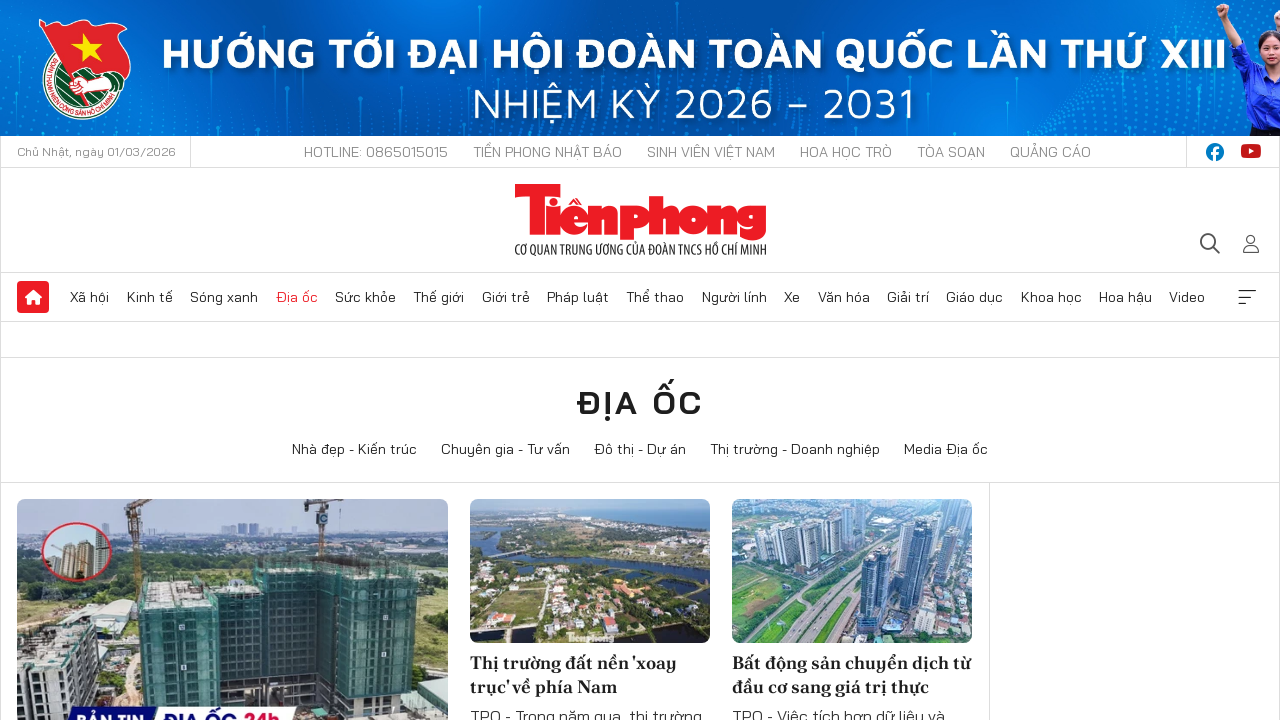

Scrolled to bottom of page
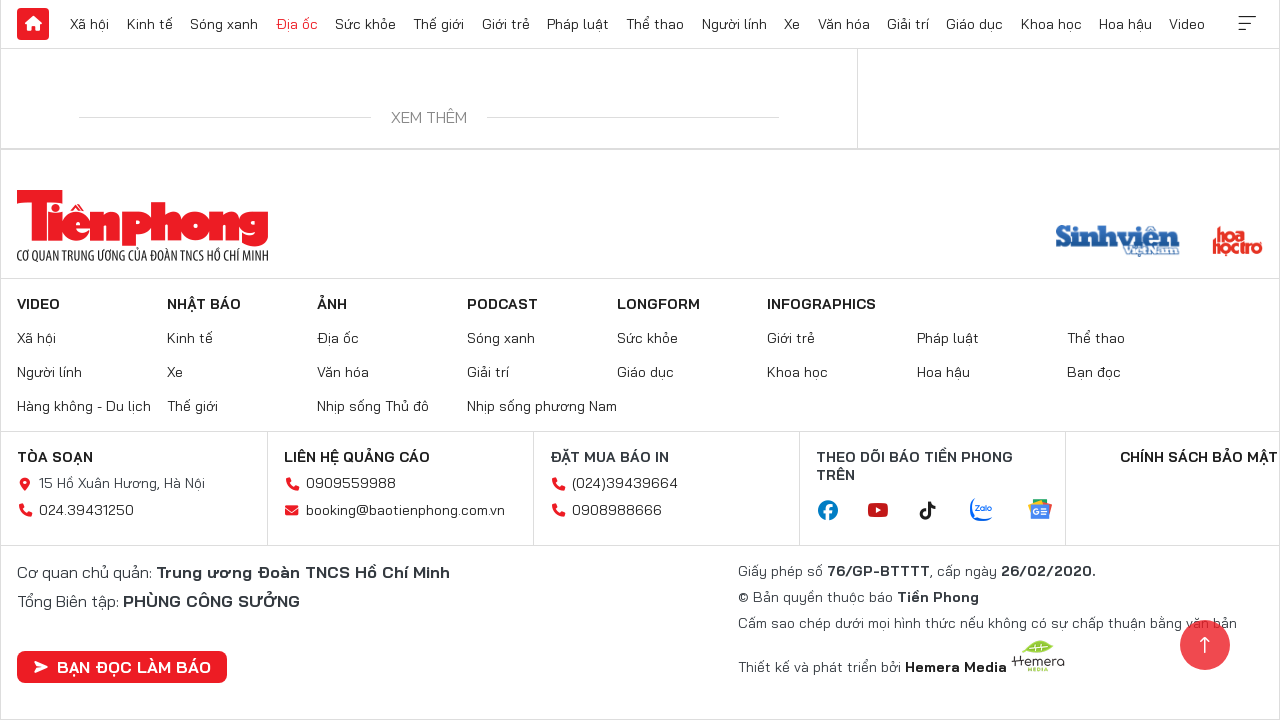

Waited 2 seconds for content to load
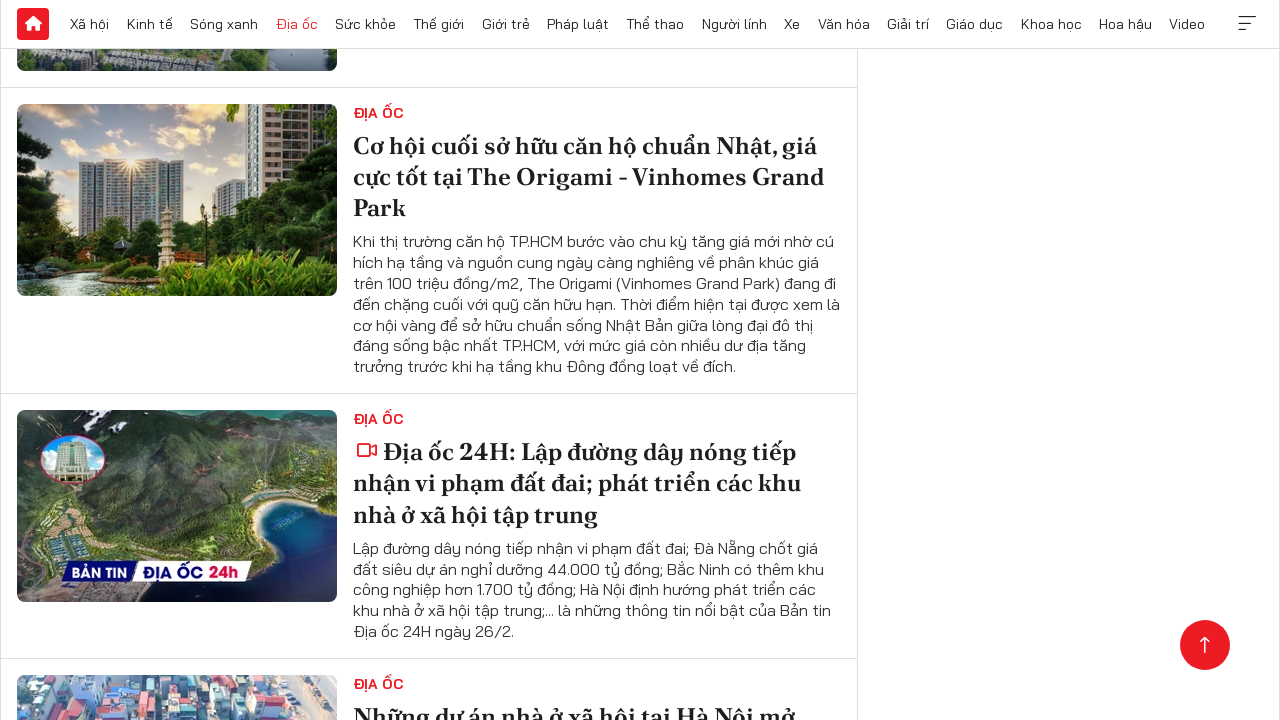

Evaluated new page scroll height
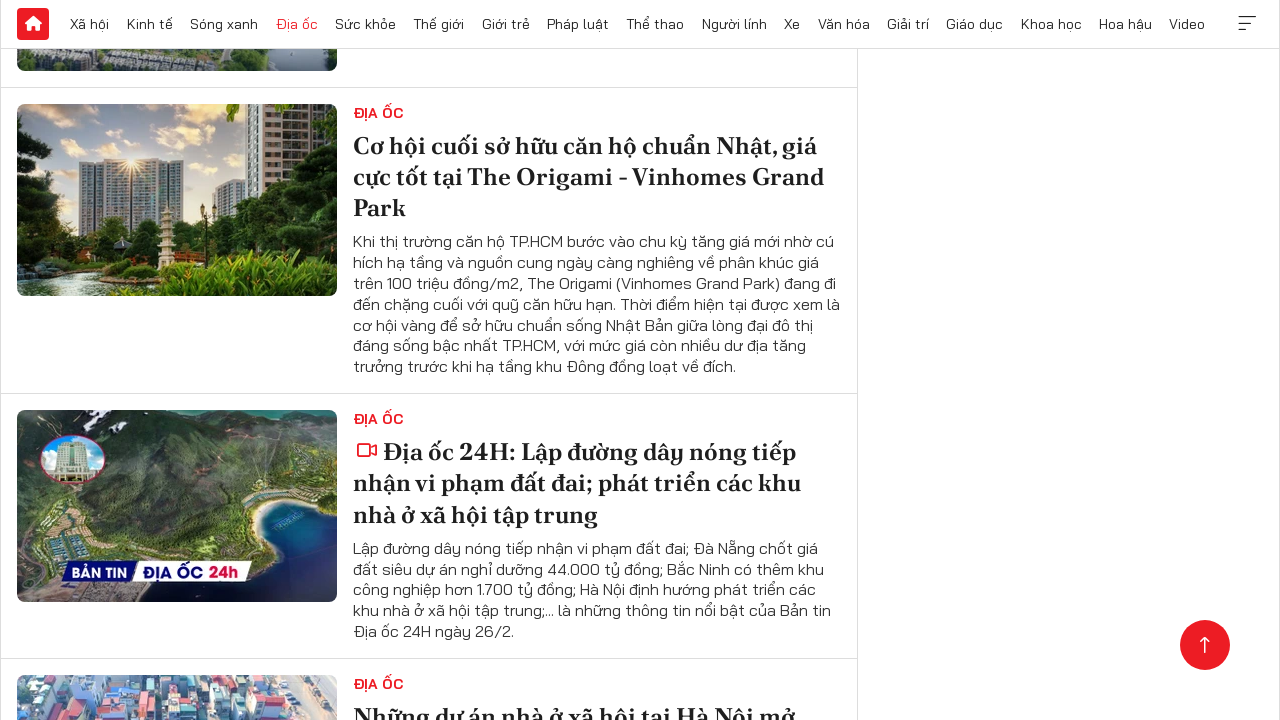

Scrolled to bottom of page
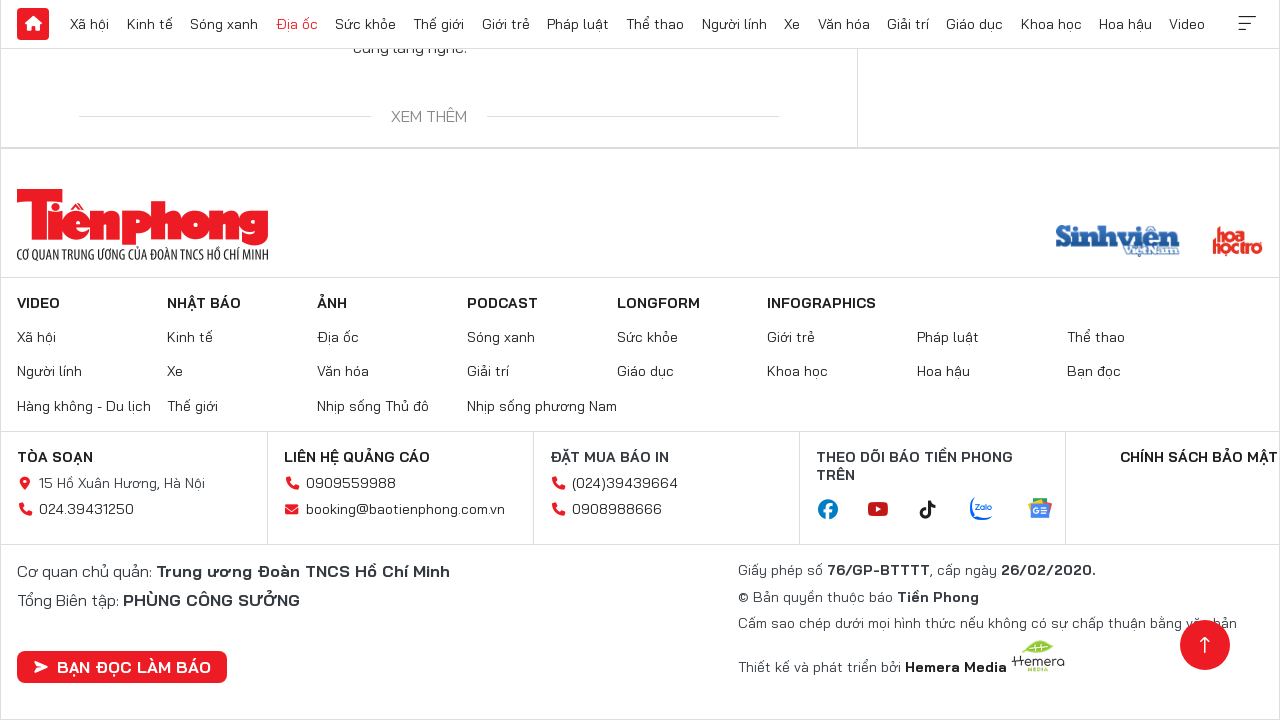

Waited 2 seconds for content to load
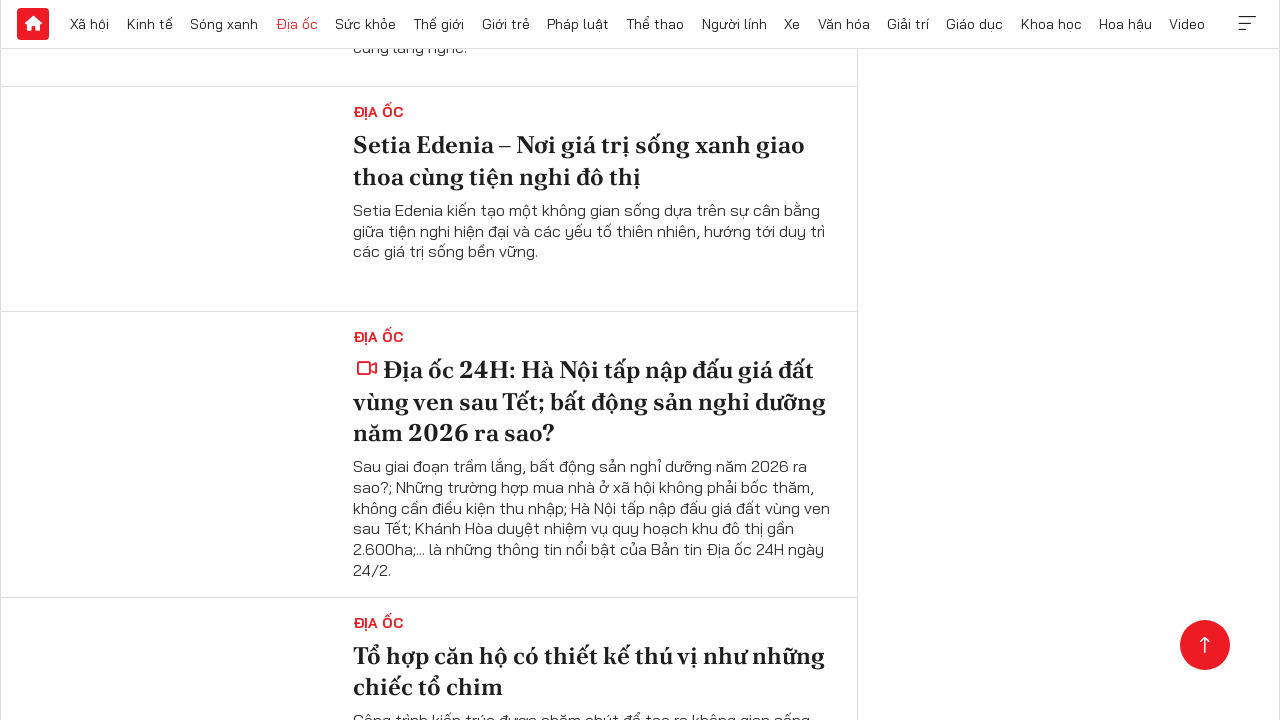

Evaluated new page scroll height
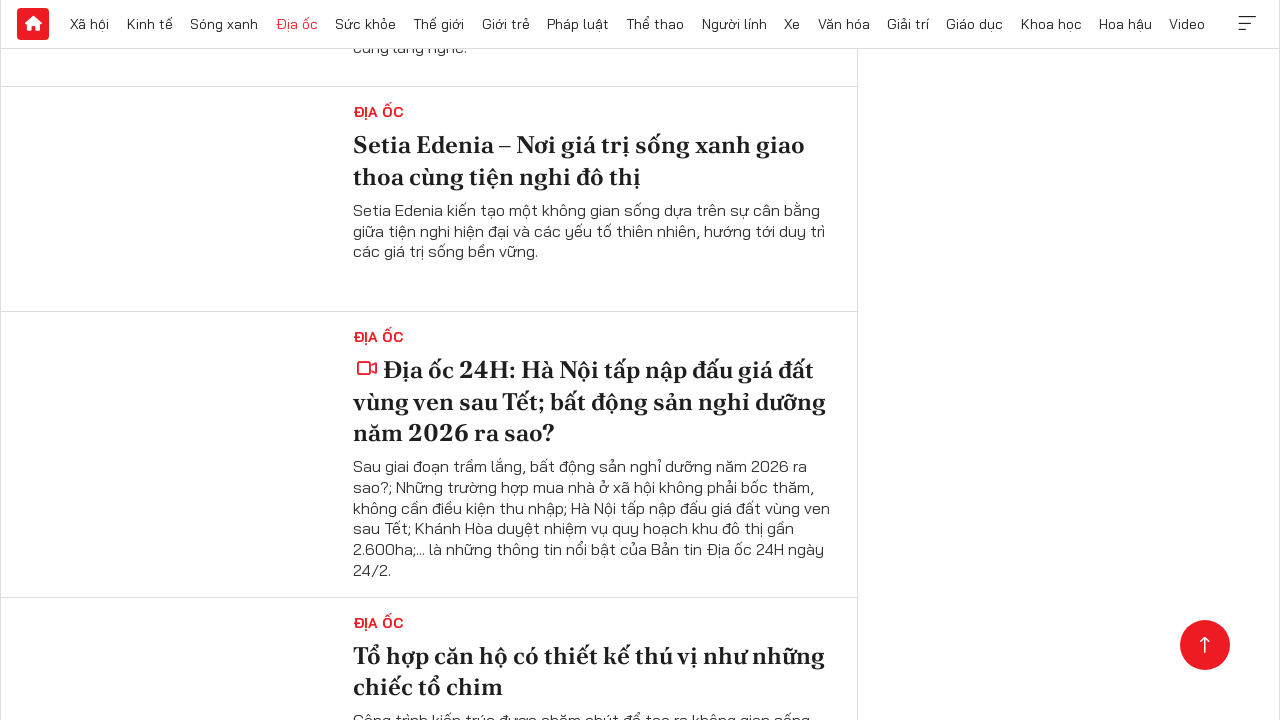

Scrolled to bottom of page
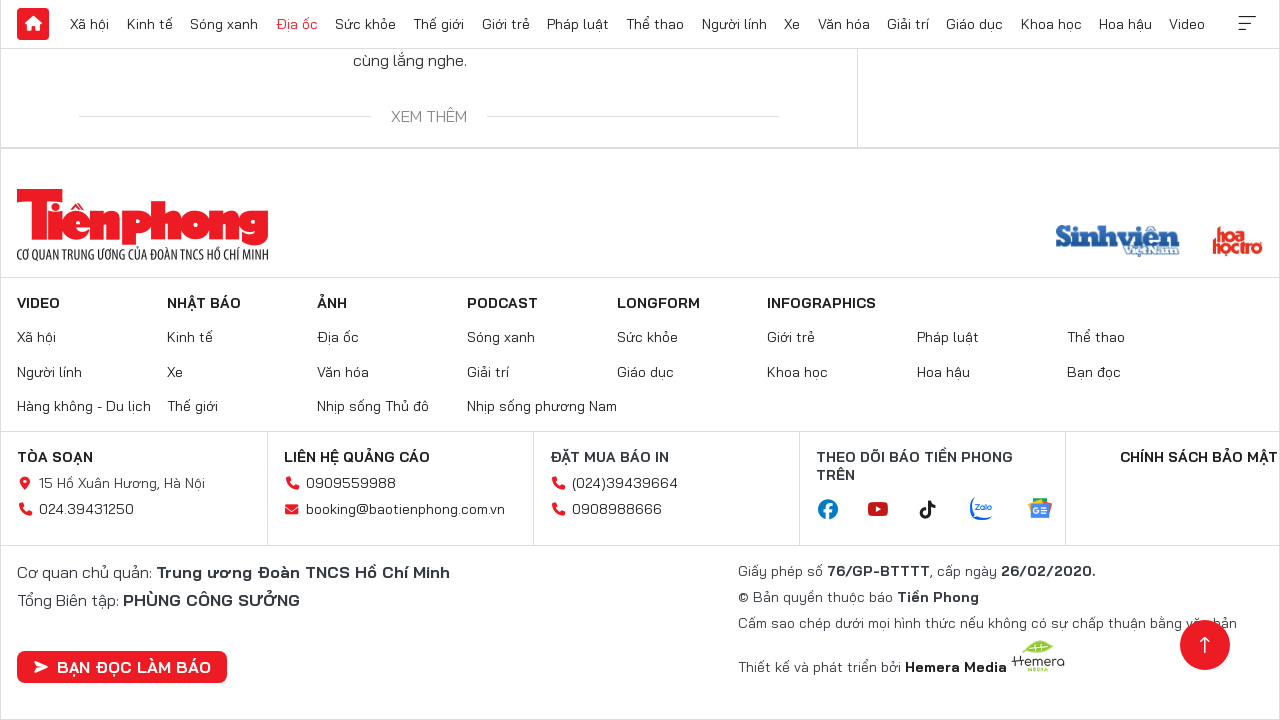

Waited 2 seconds for content to load
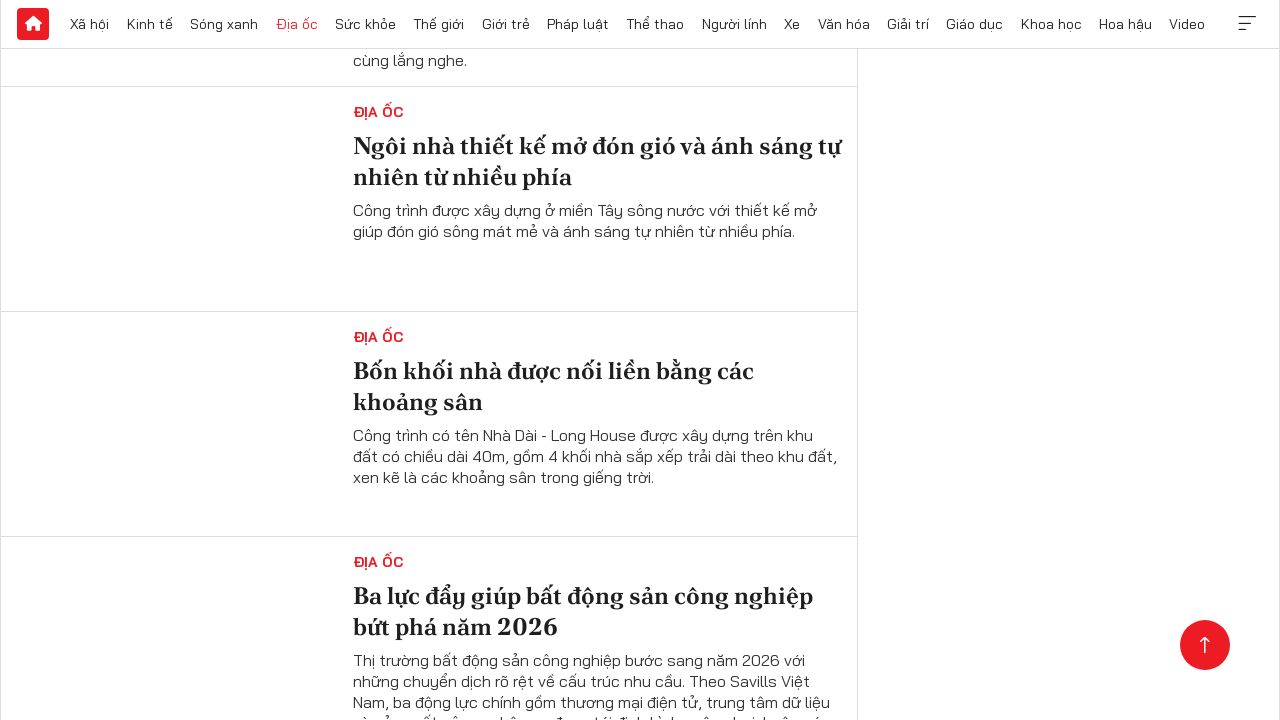

Evaluated new page scroll height
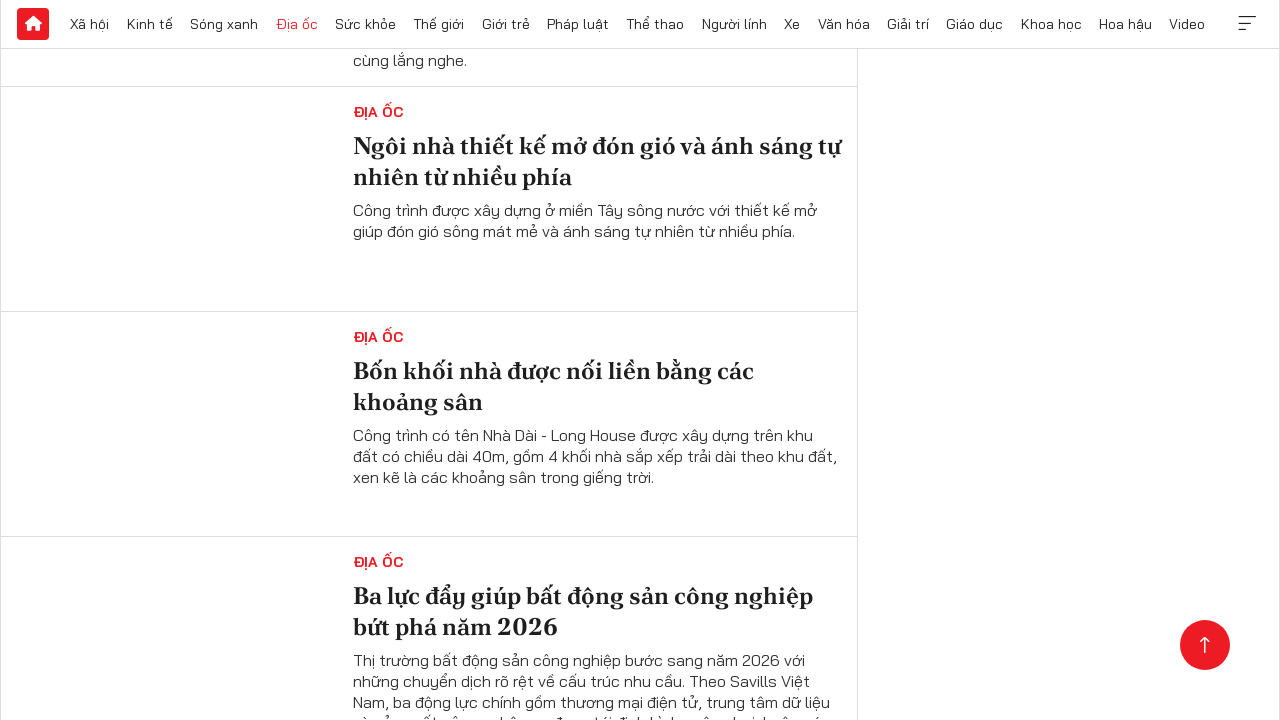

Scrolled to bottom of page
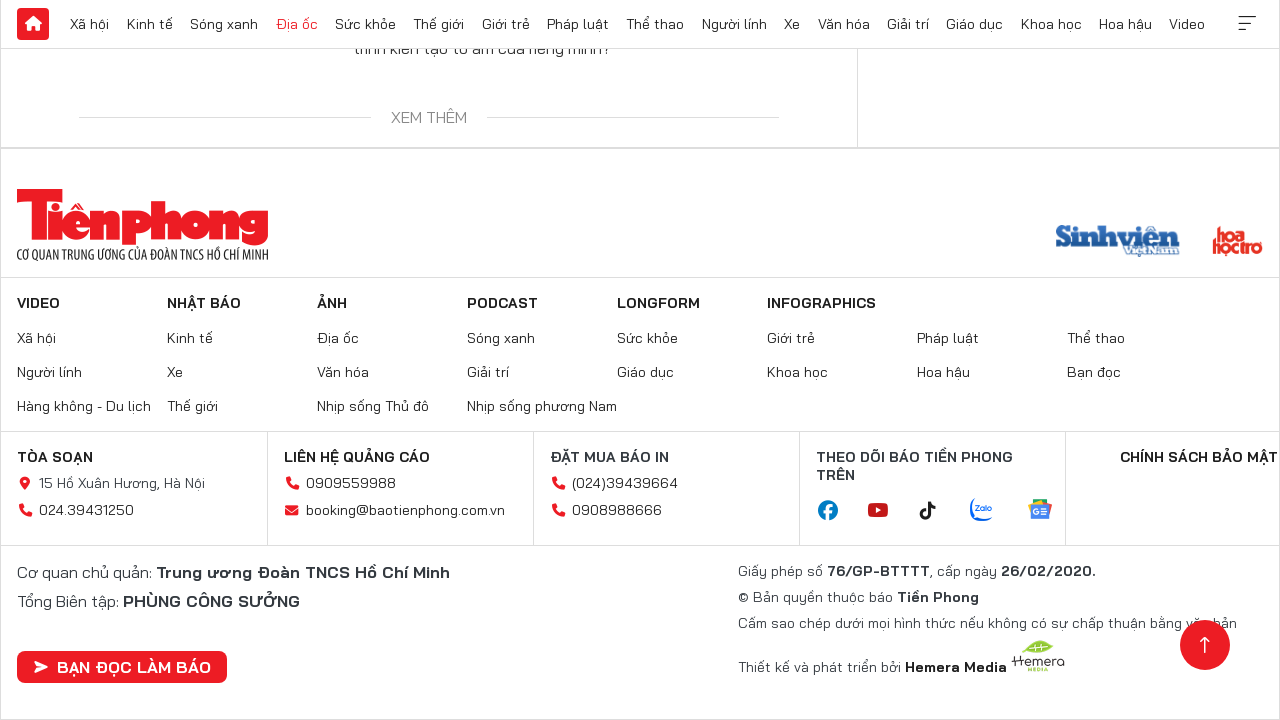

Waited 2 seconds for content to load
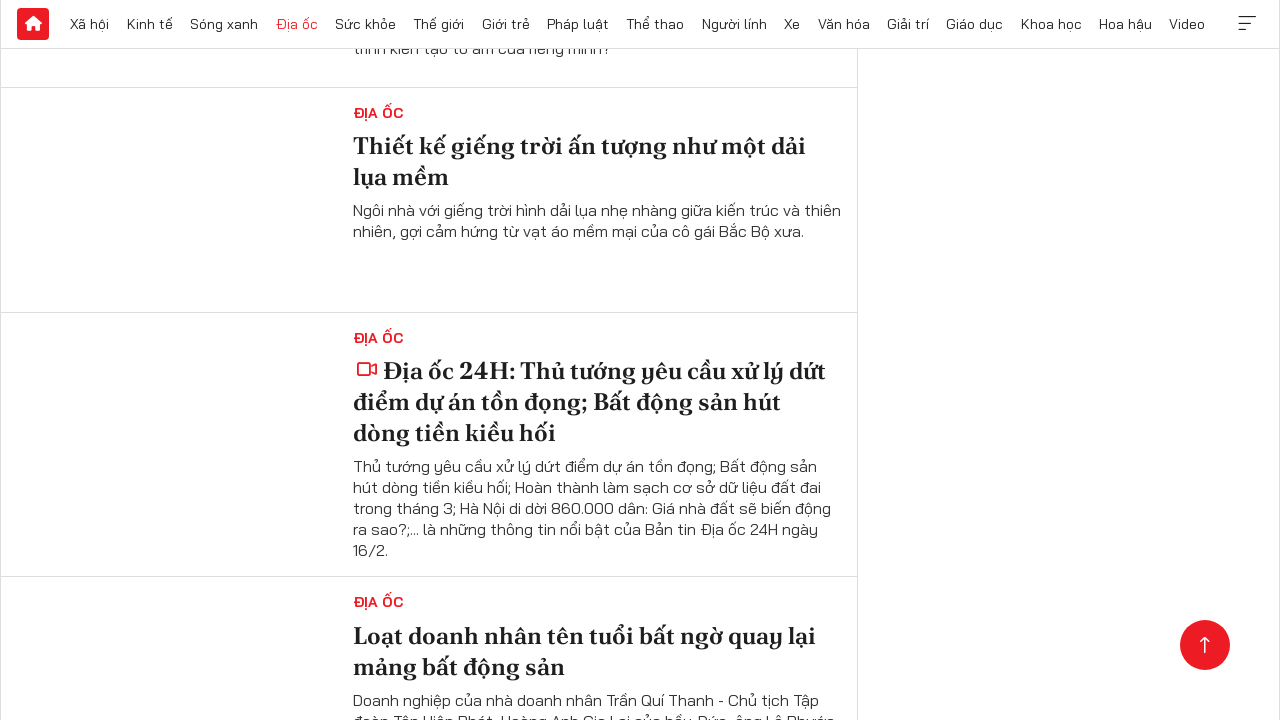

Evaluated new page scroll height
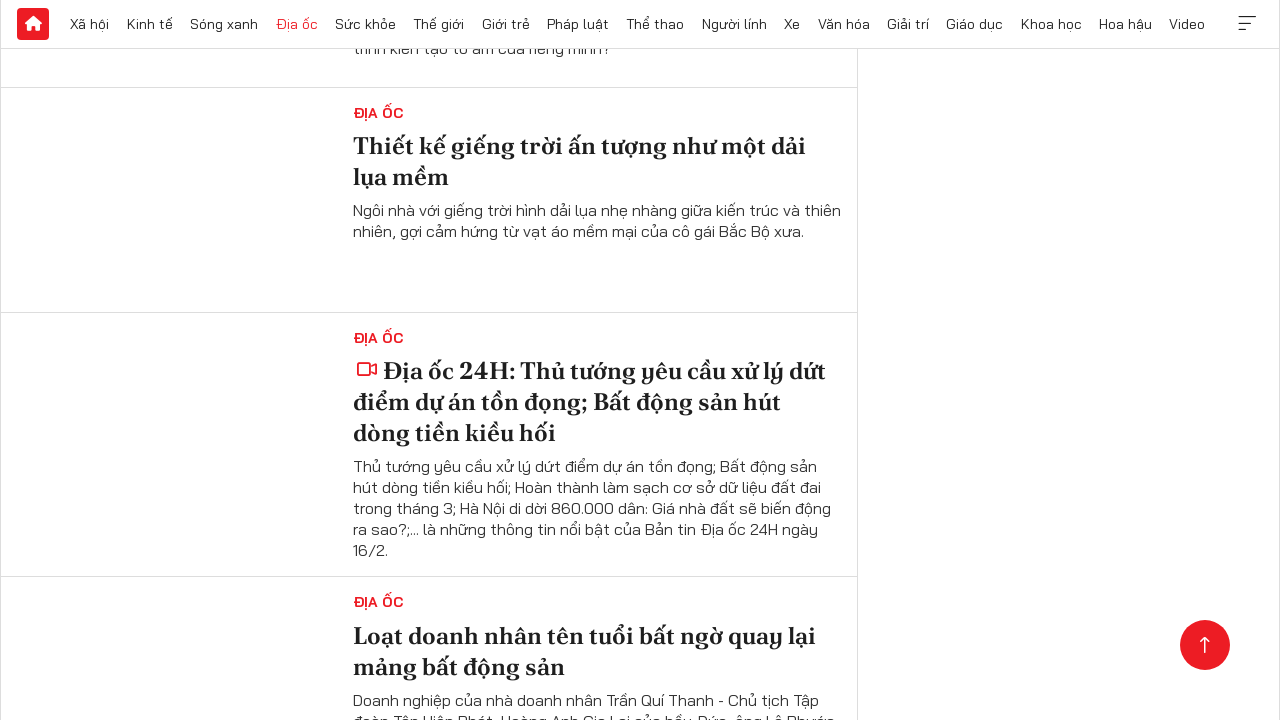

Scrolled to bottom of page
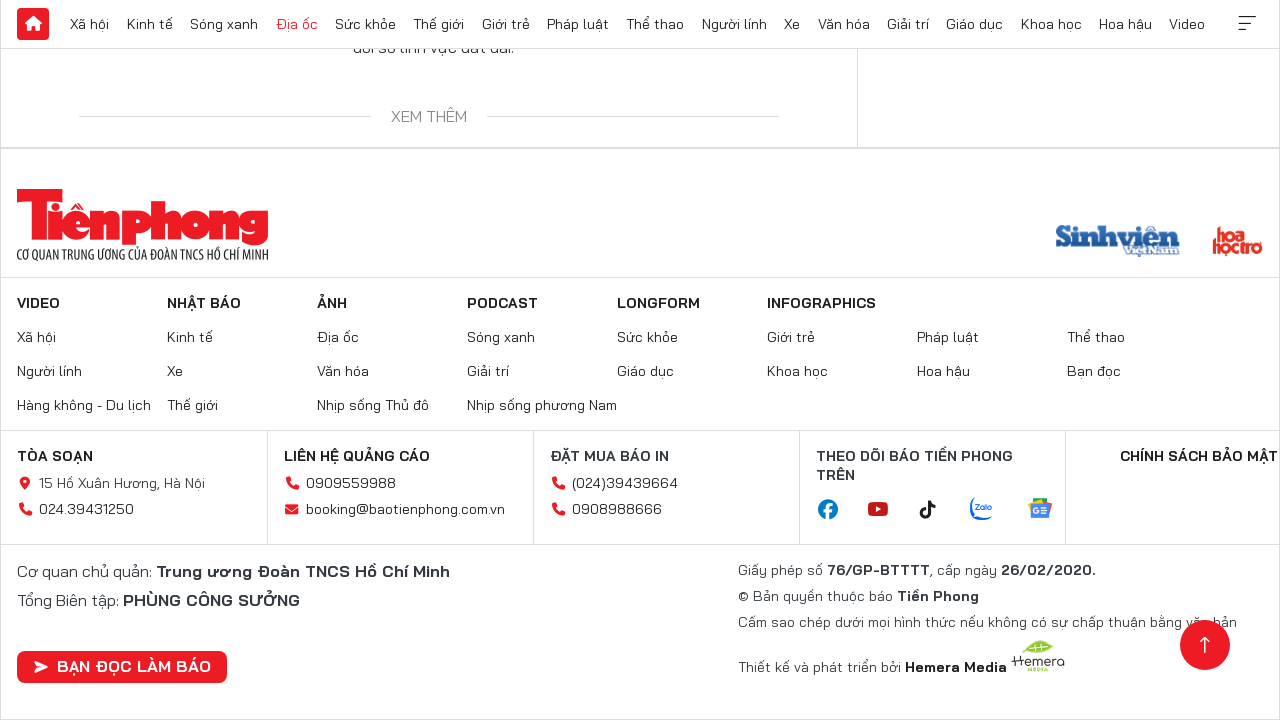

Waited 2 seconds for content to load
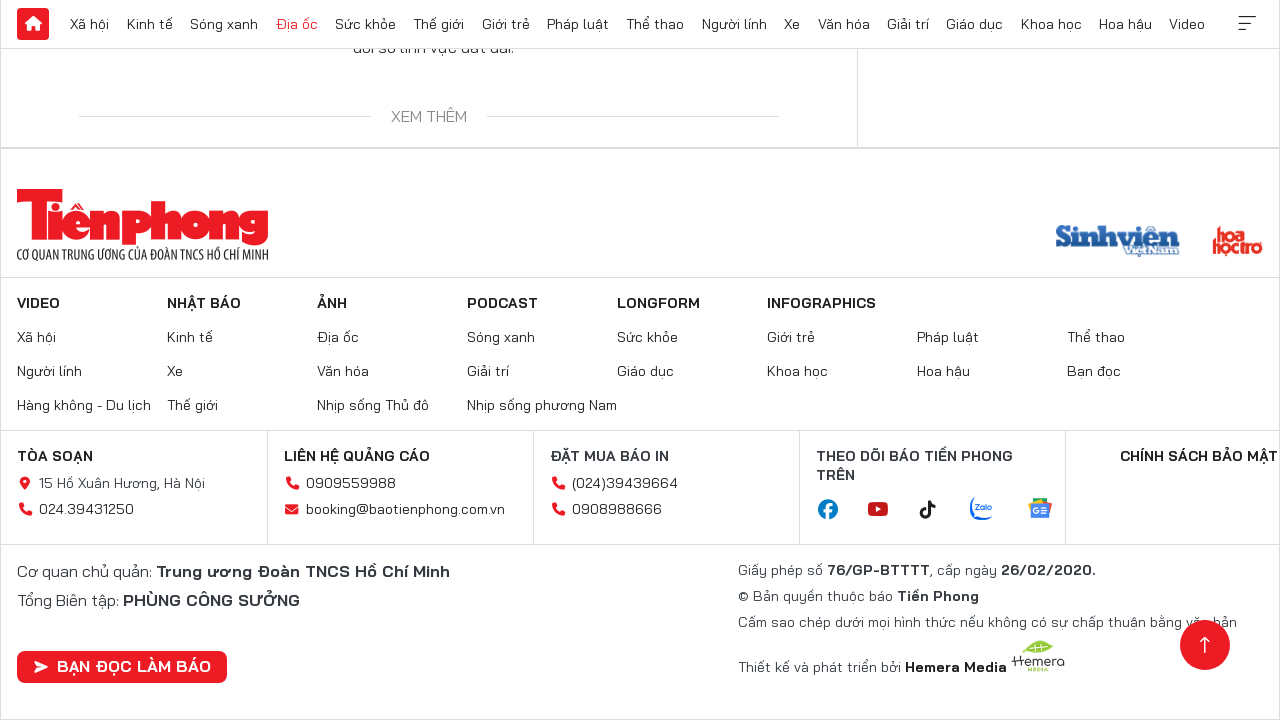

Evaluated new page scroll height
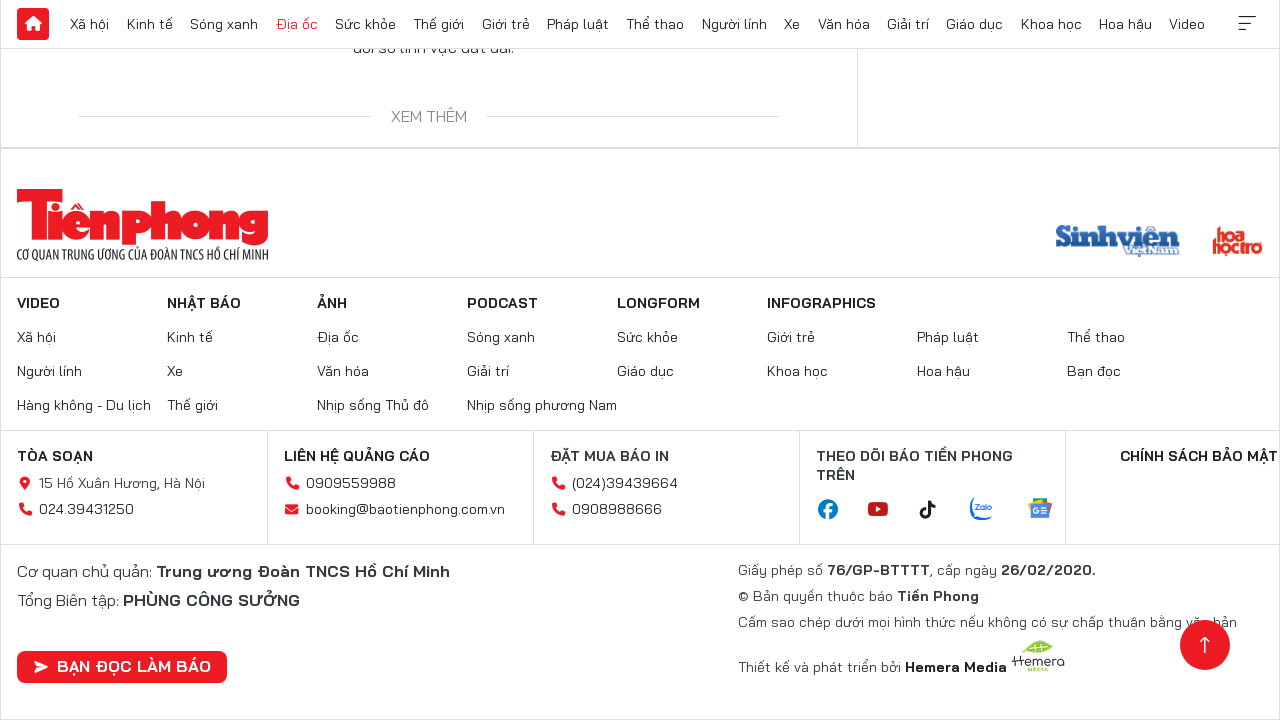

Reached end of page - no more content to load
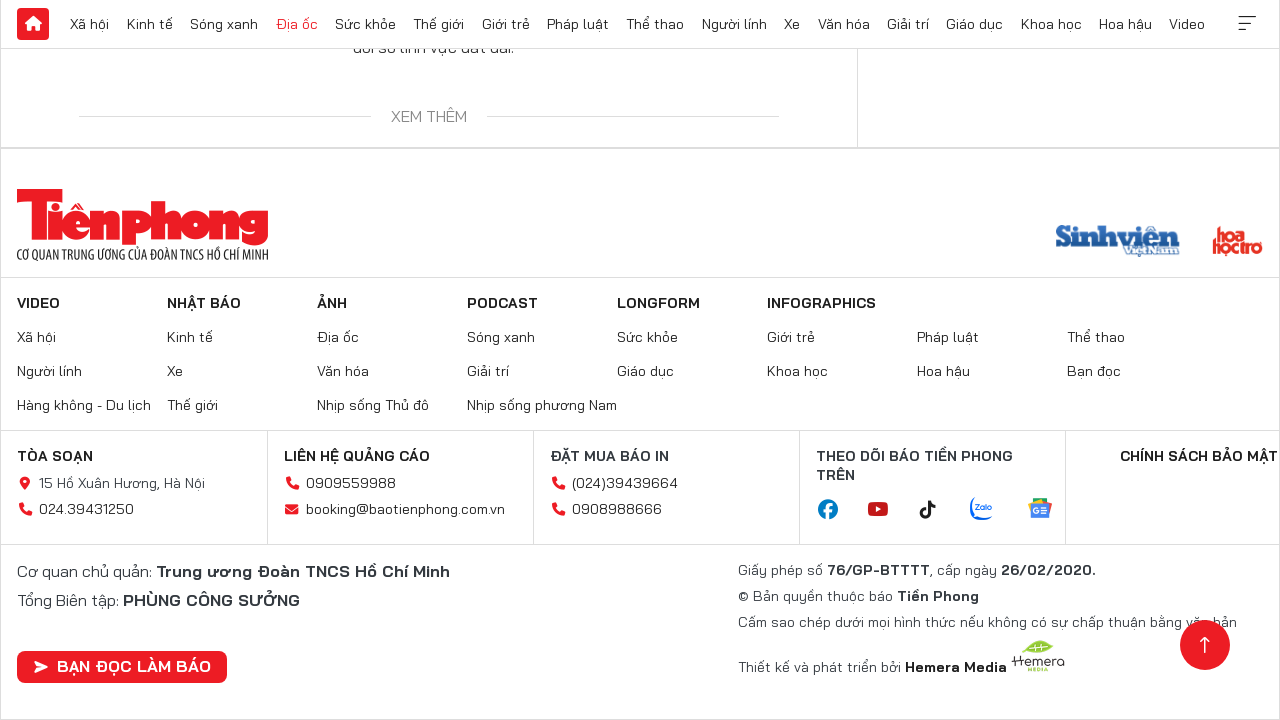

Article links are present on the page
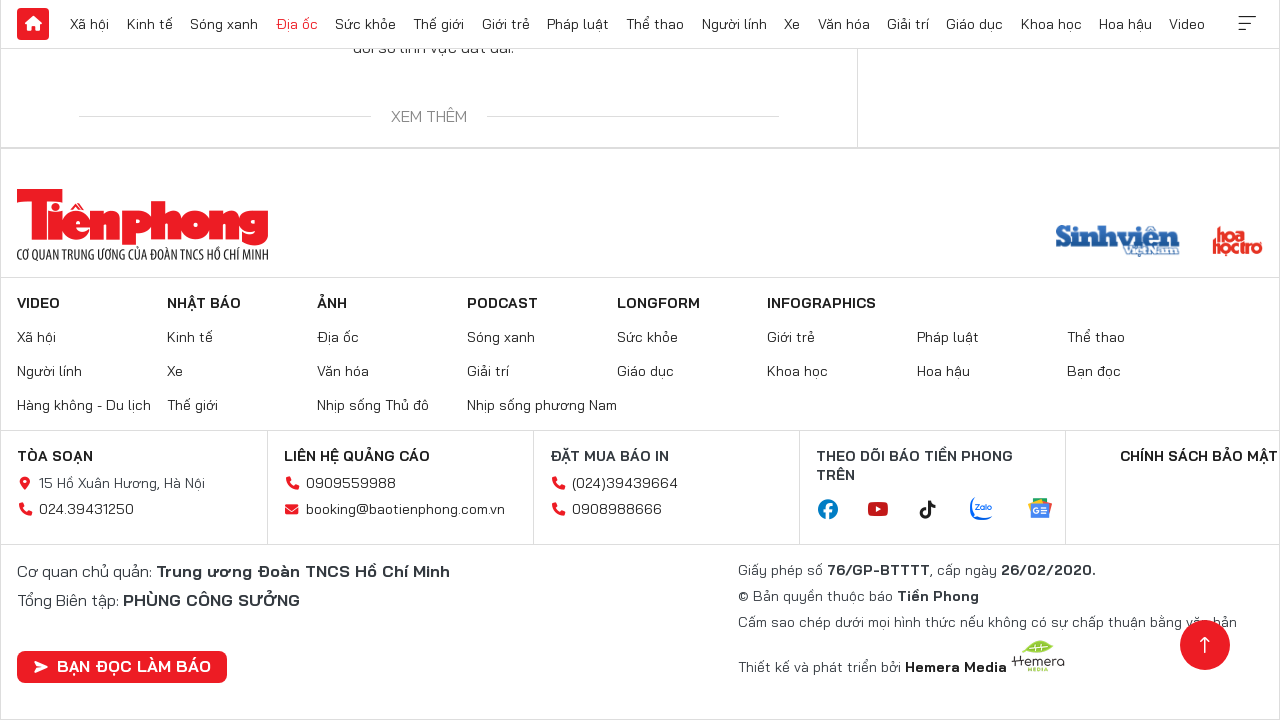

Clicked on the first article link at (597, 361) on .story h3 a >> nth=0
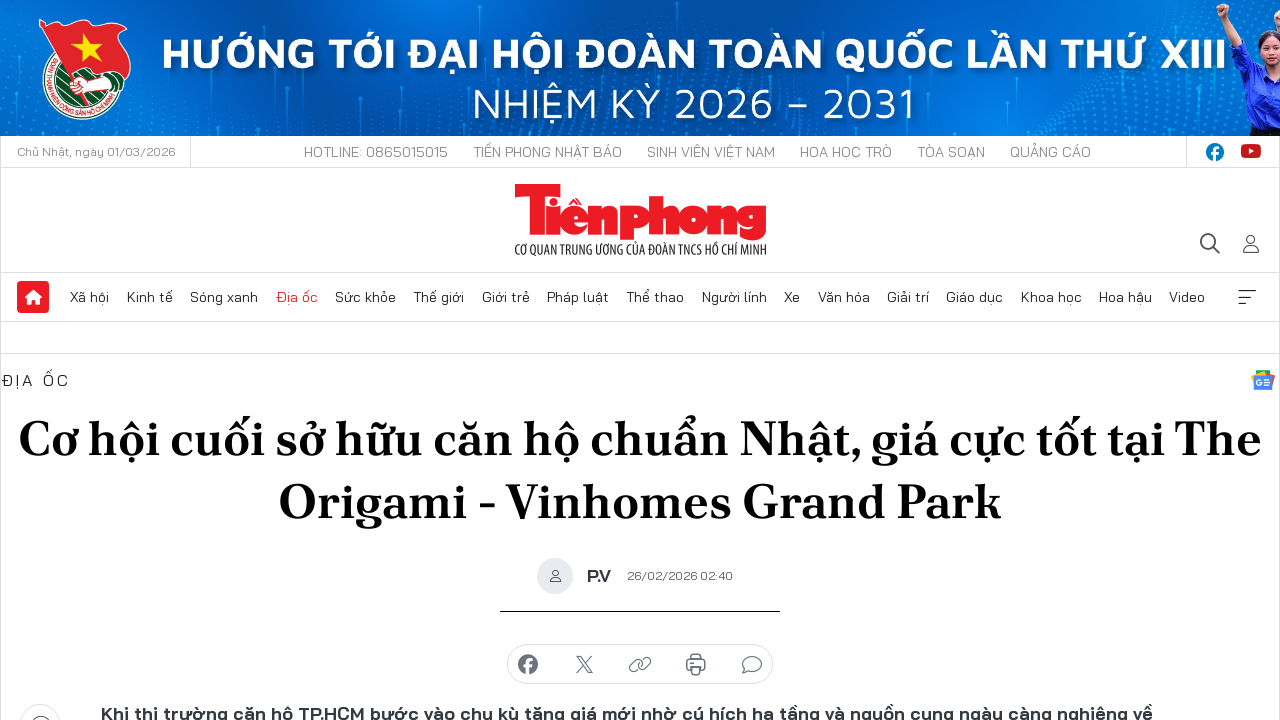

Article detail page loaded with body content
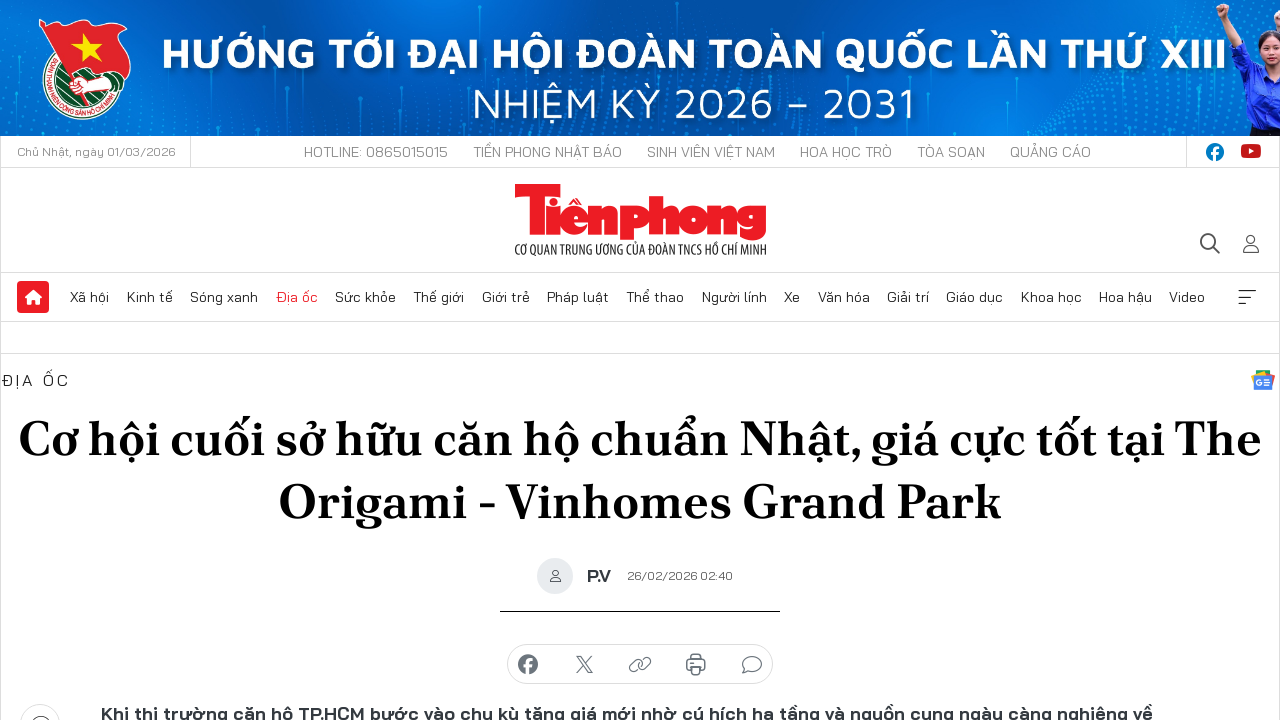

Article metadata with timestamp is visible
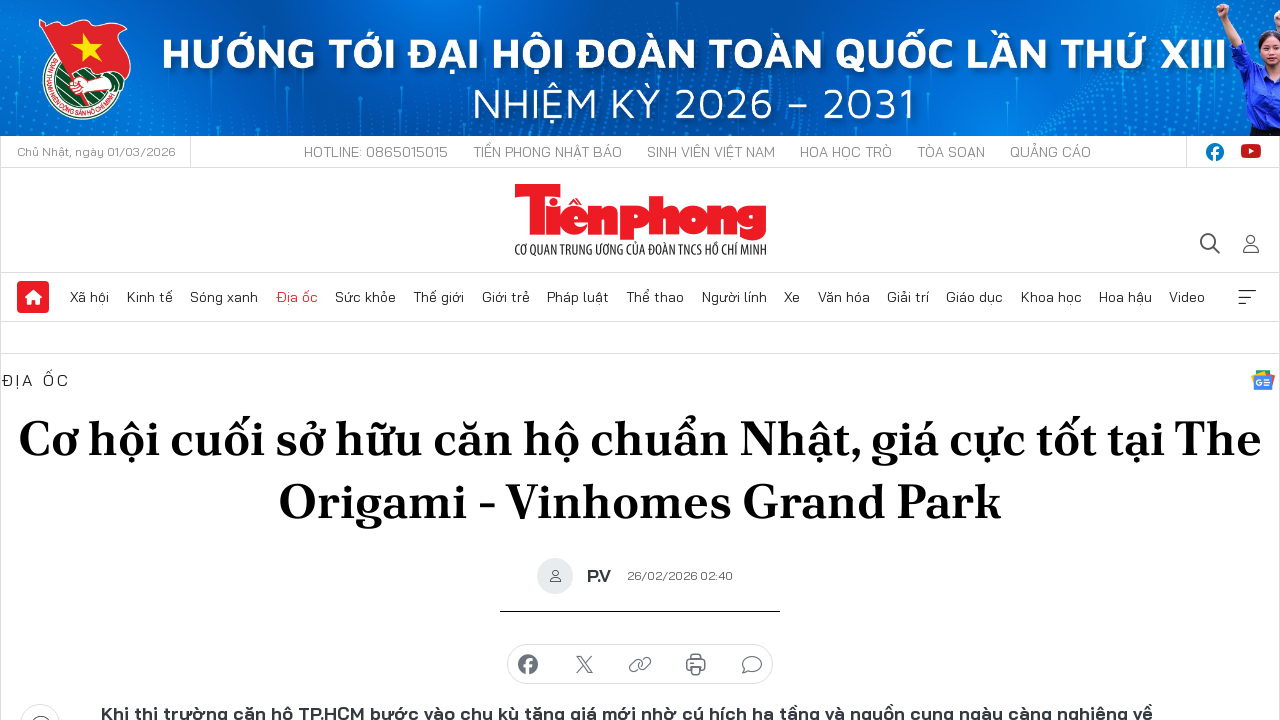

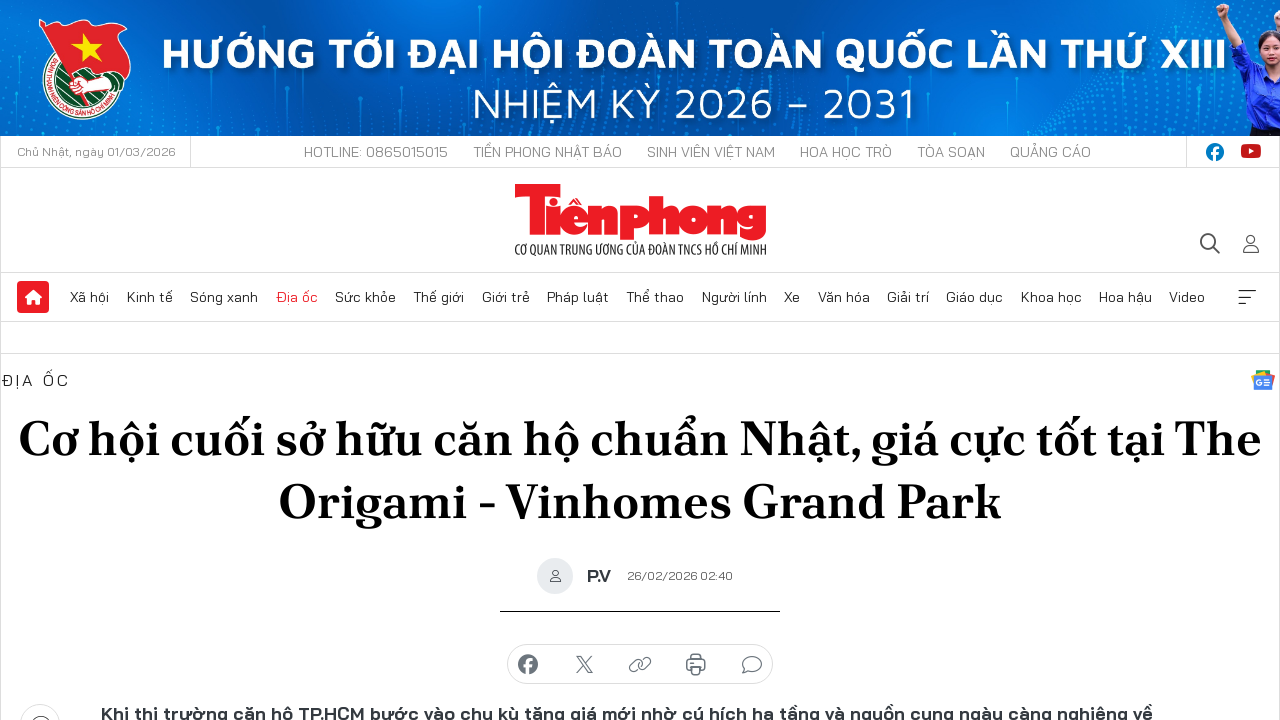